Tests user registration form validation by submitting with an invalid email format (starting with @) and verifying the error message is displayed

Starting URL: https://practice.expandtesting.com/notes/app/register

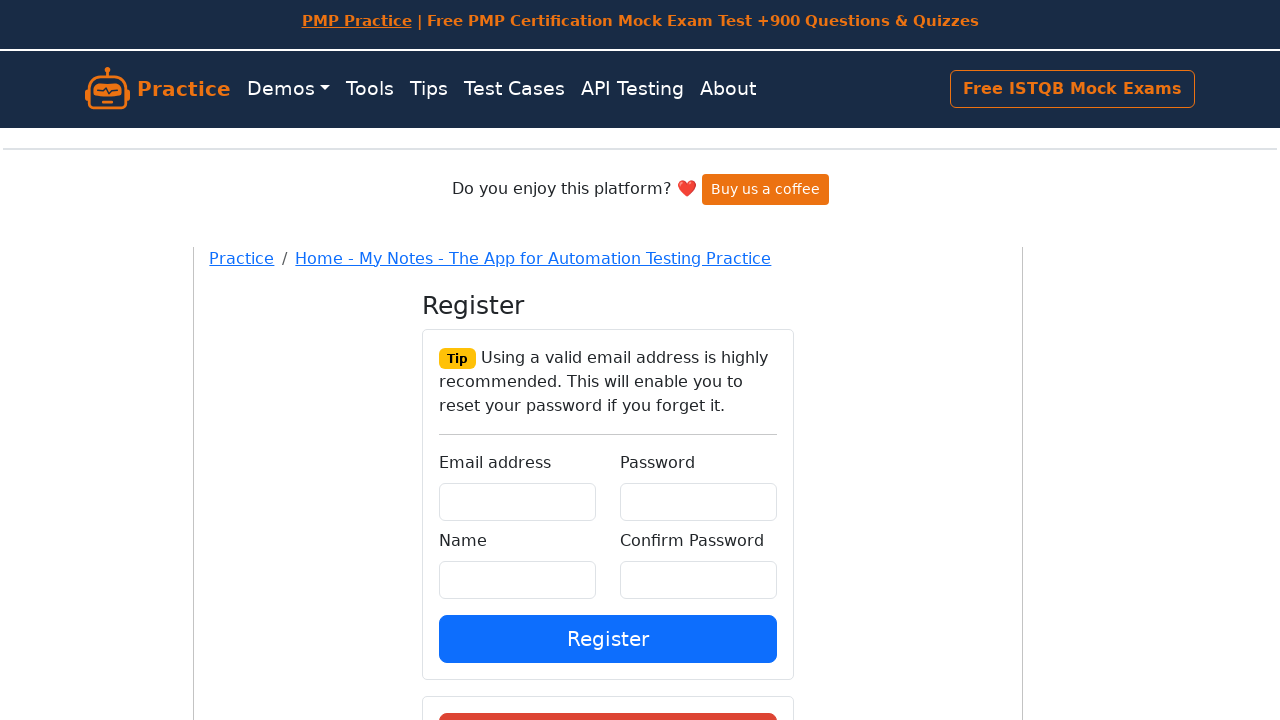

Clicked main container at (608, 421) on #root > div > div > div
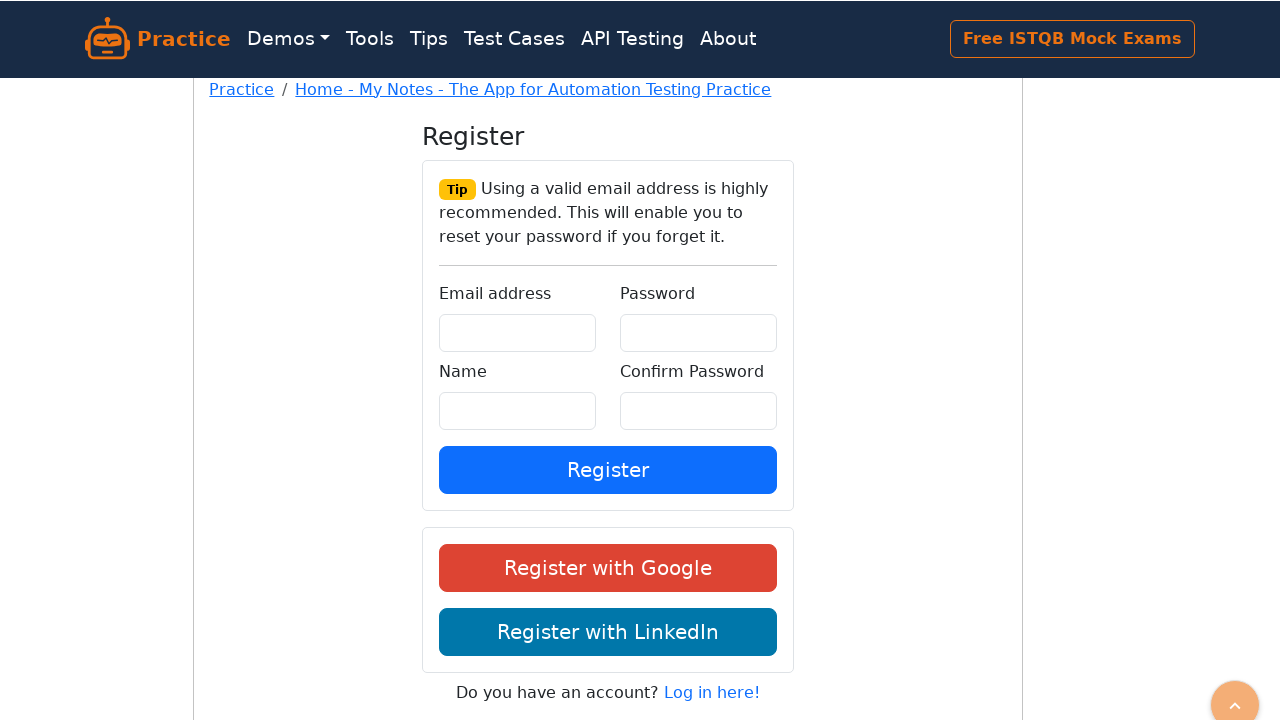

Filled email field with invalid format '@testuser.company@example.com' on #email
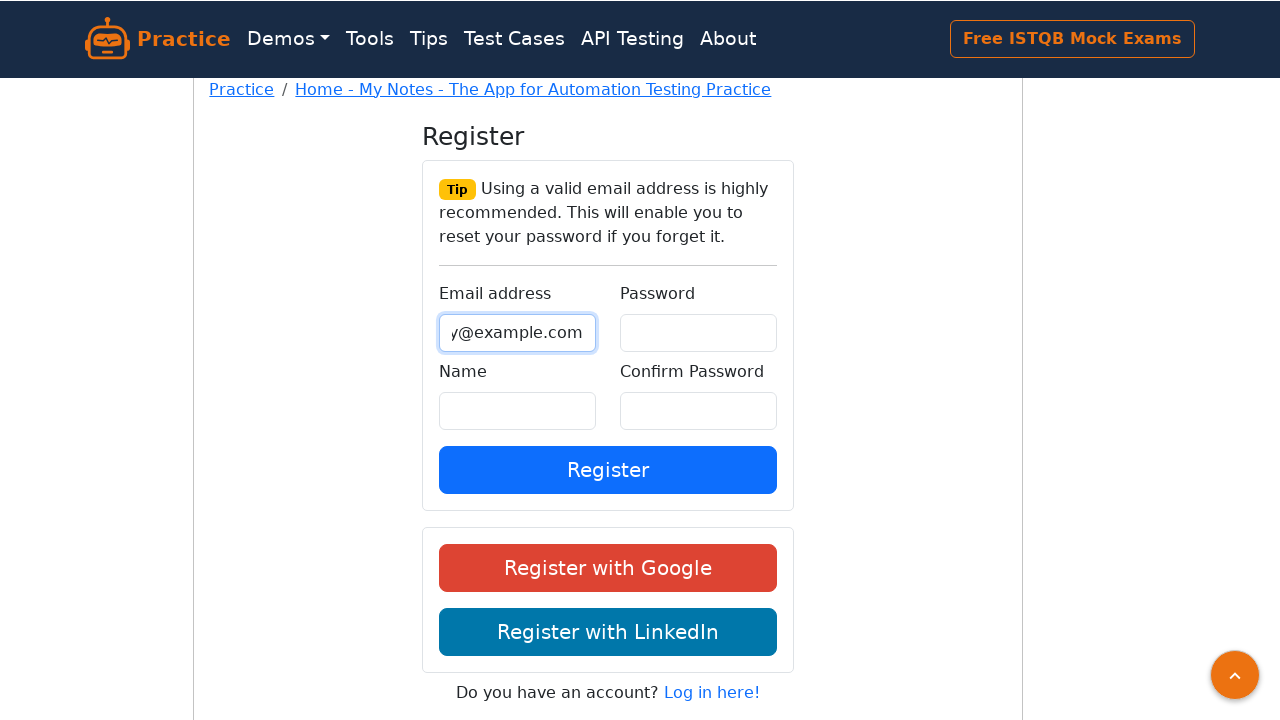

Filled password field with 'SecurePass123' on #password
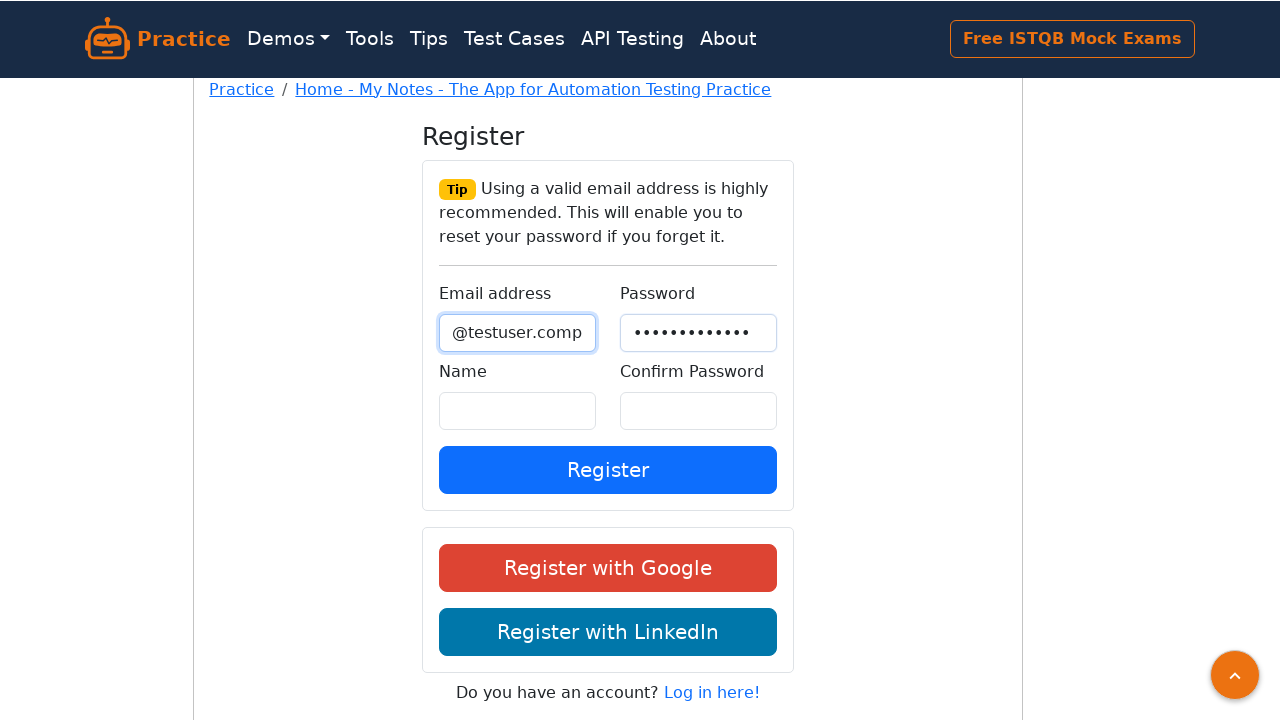

Filled confirm password field with 'SecurePass123' on #confirmPassword
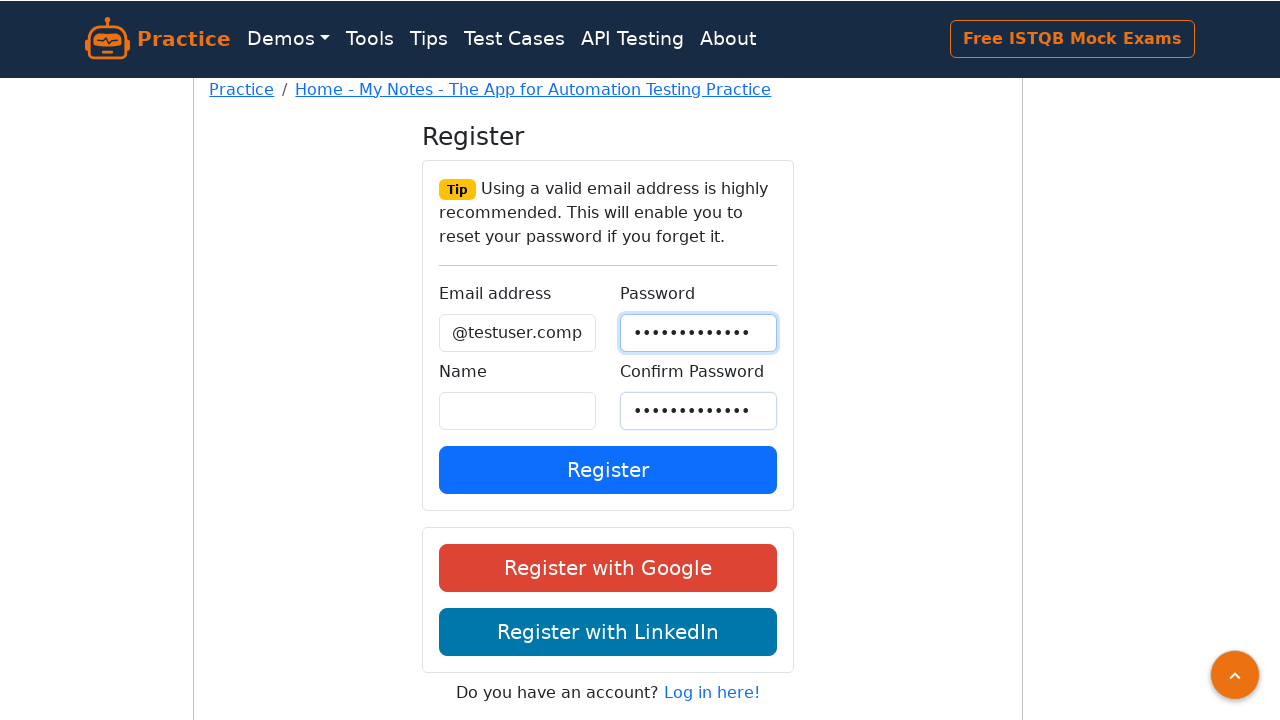

Filled name field with 'John Smith' on #name
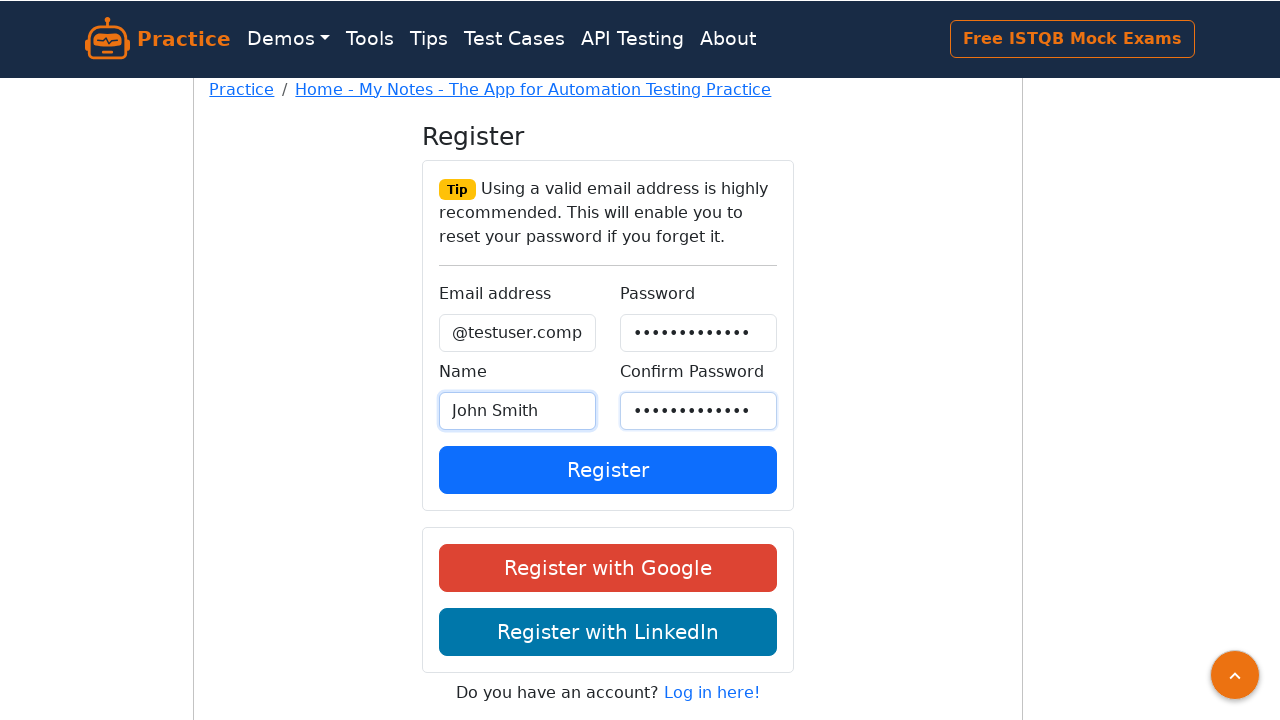

Clicked register button at (608, 470) on div.form-group > button
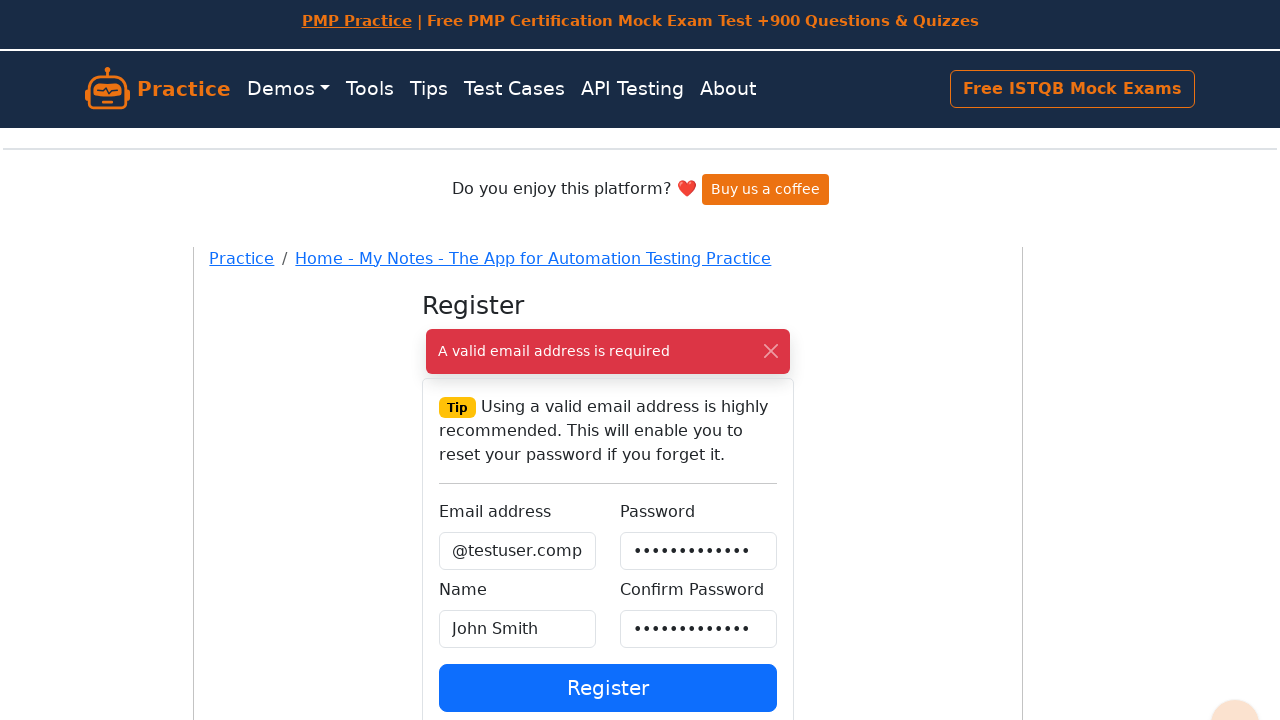

Invalid email error message appeared as expected
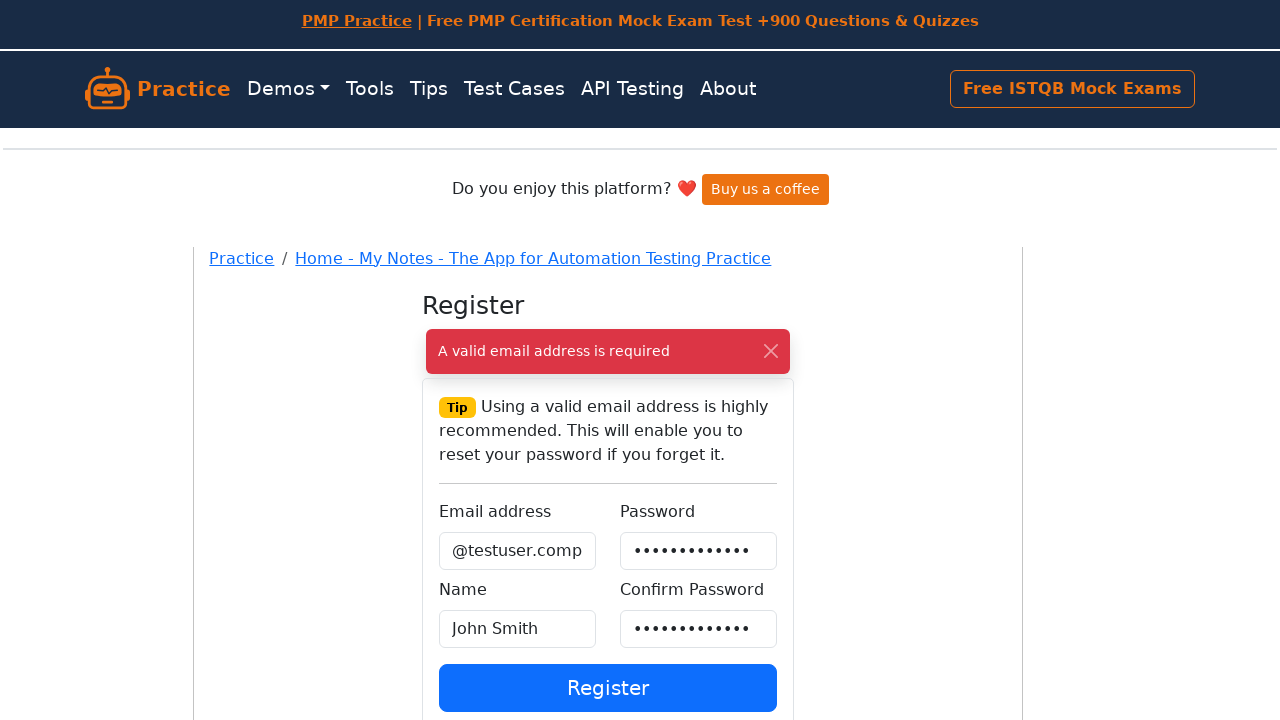

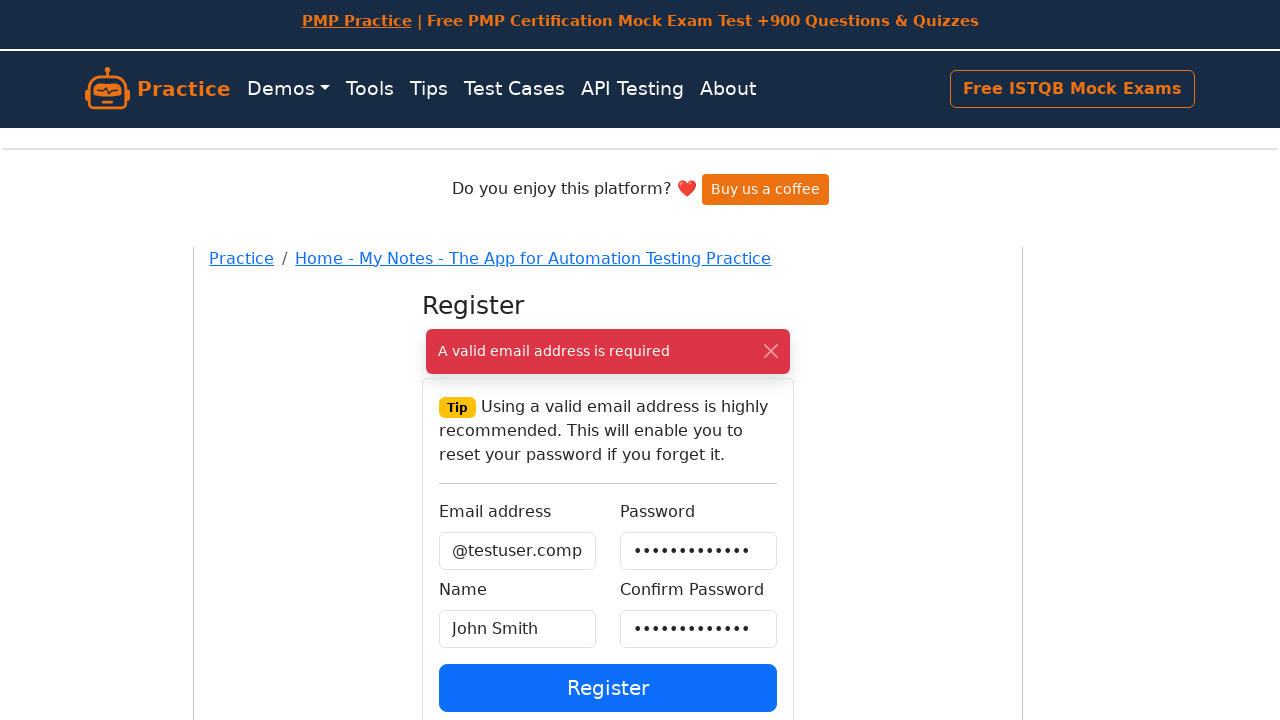